Tests custom dropdown selection functionality on jQuery UI demo page by clicking dropdowns and selecting various options including numbers (19, 7, 5), speeds (Fast, Slow), and titles (Mrs., Mr.)

Starting URL: https://jqueryui.com/resources/demos/selectmenu/default.html

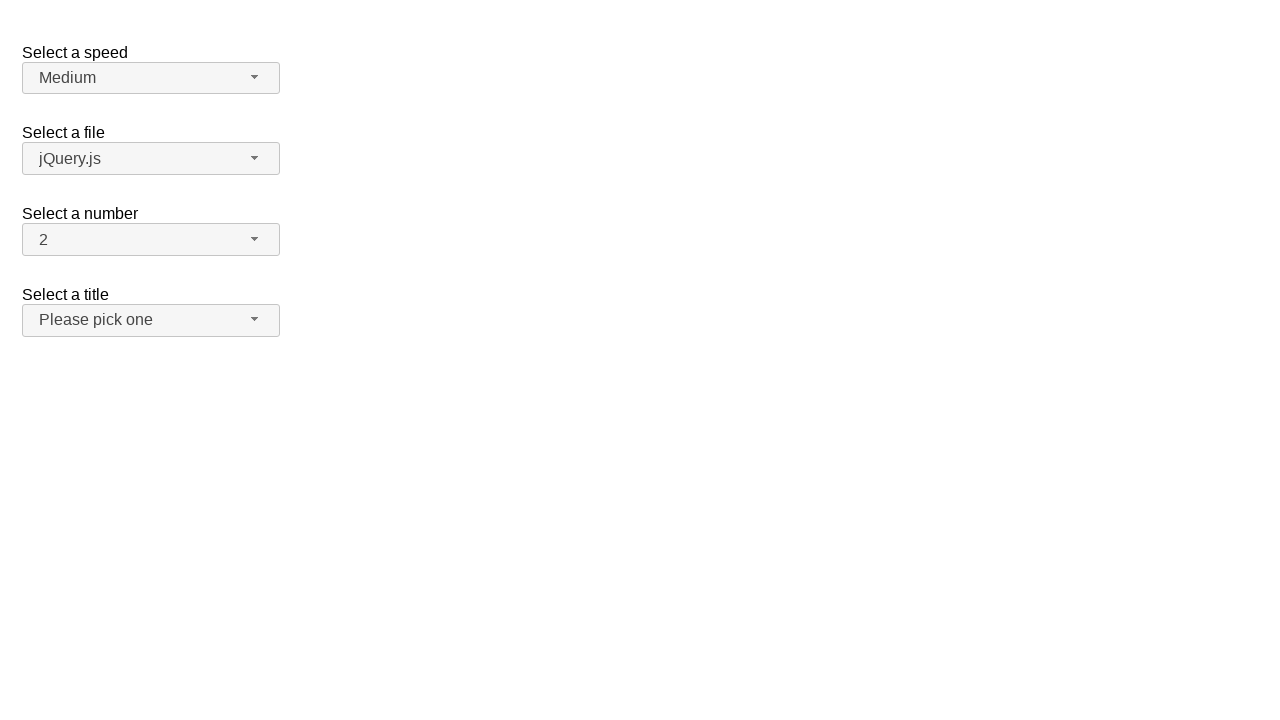

Clicked number dropdown button to expand options at (151, 240) on span#number-button
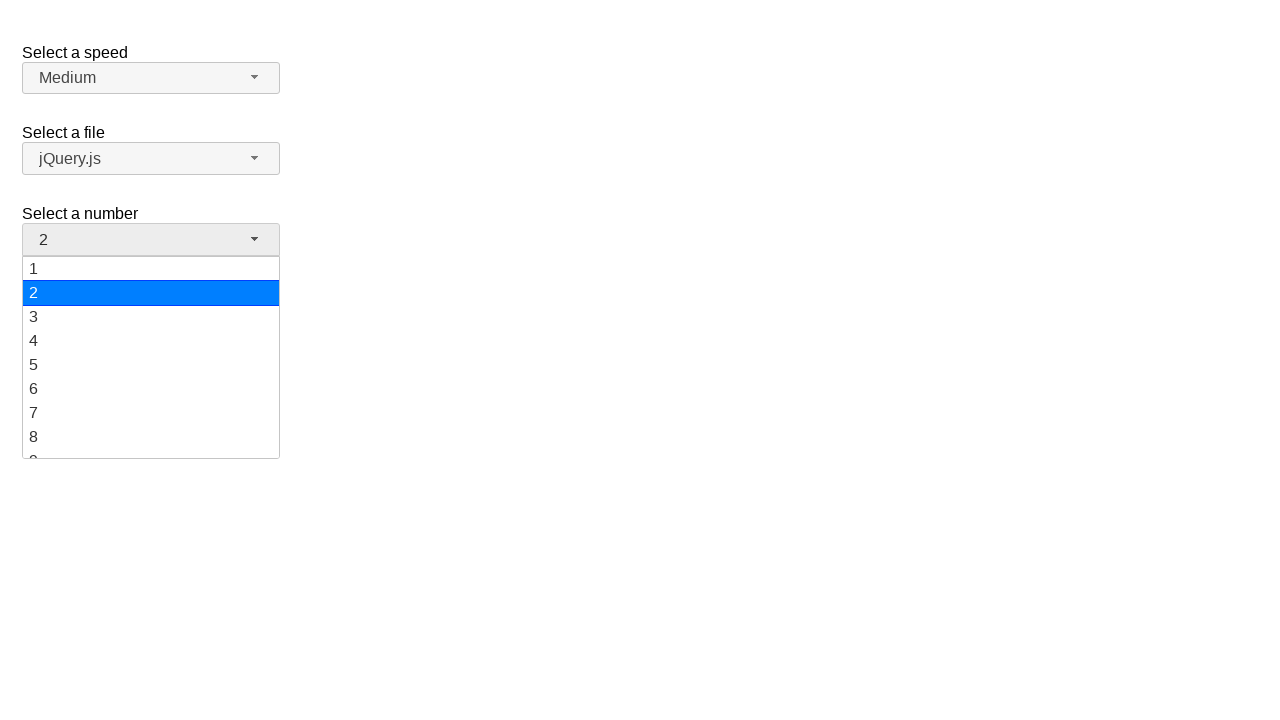

Number dropdown menu options appeared
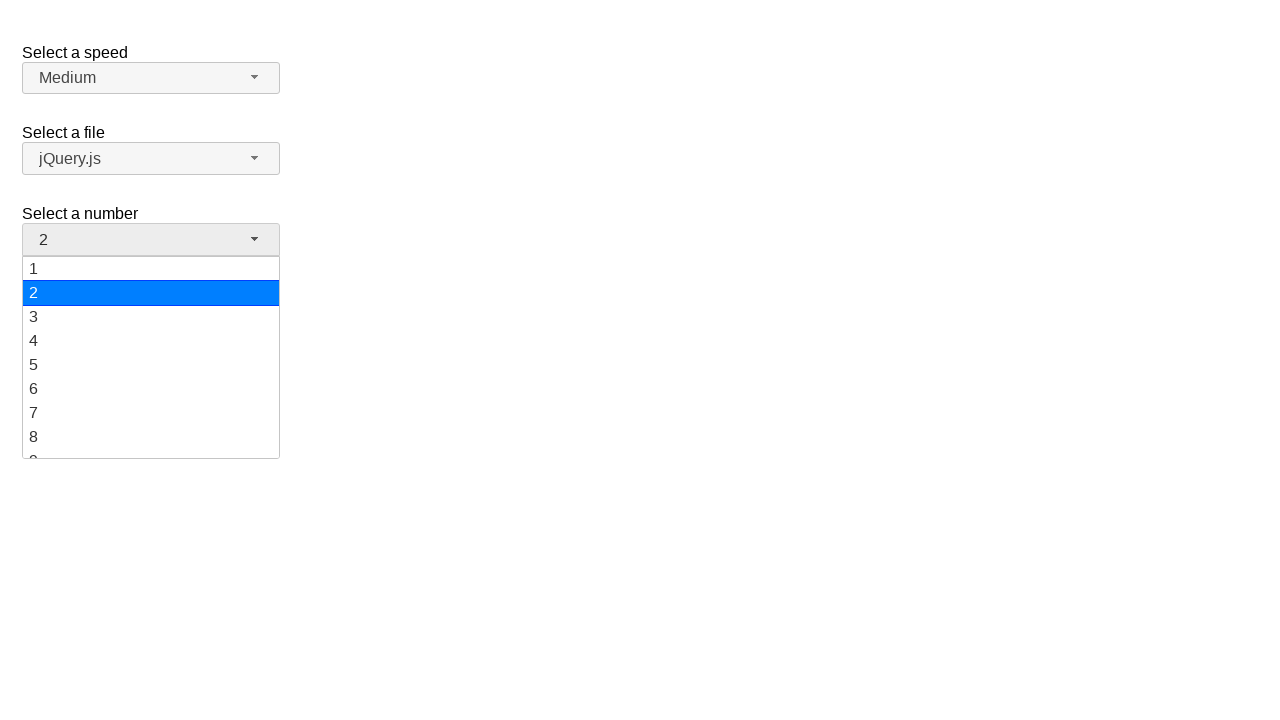

Selected number option '19' from dropdown at (151, 445) on ul#number-menu div:has-text('19')
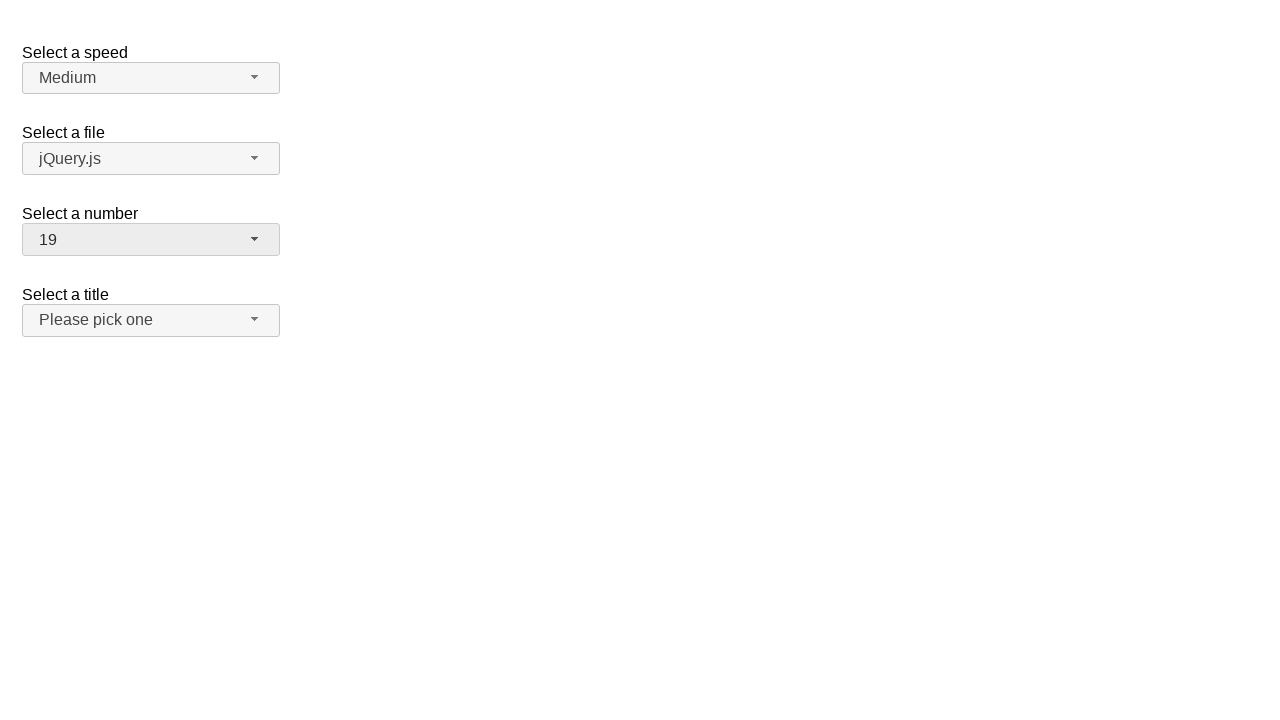

Clicked number dropdown button to expand options again at (151, 240) on span#number-button
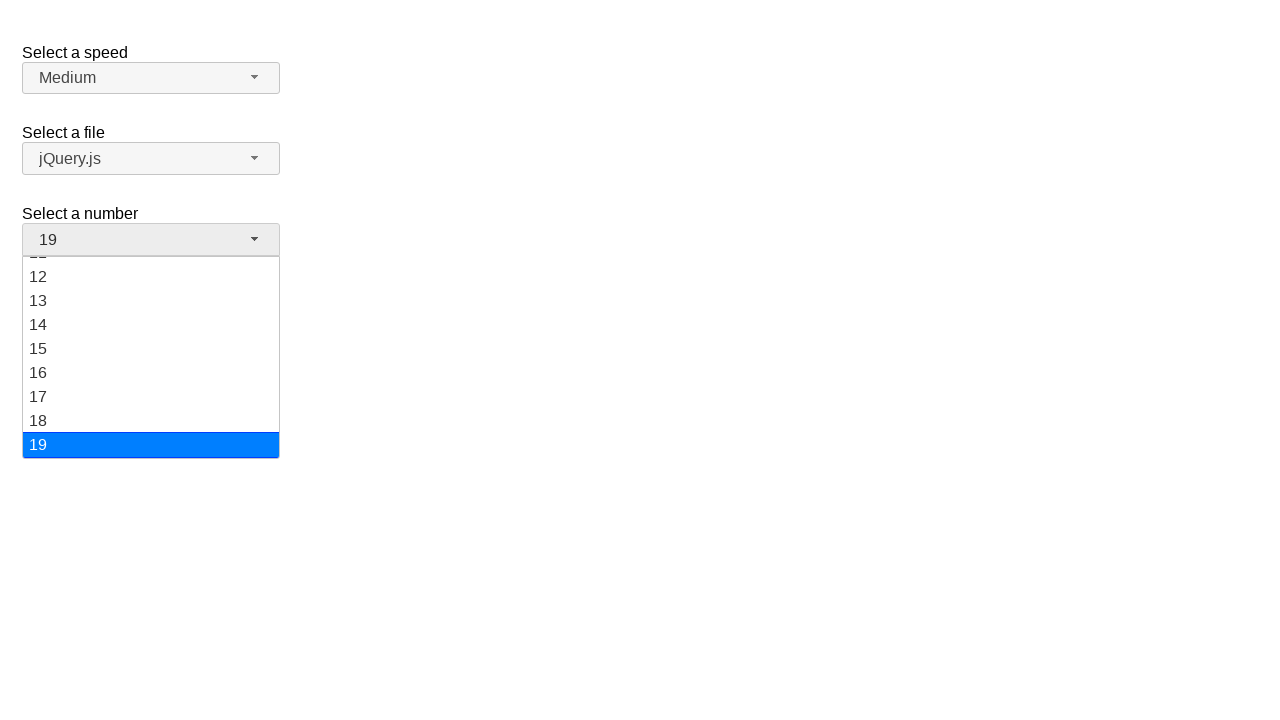

Number dropdown menu options appeared
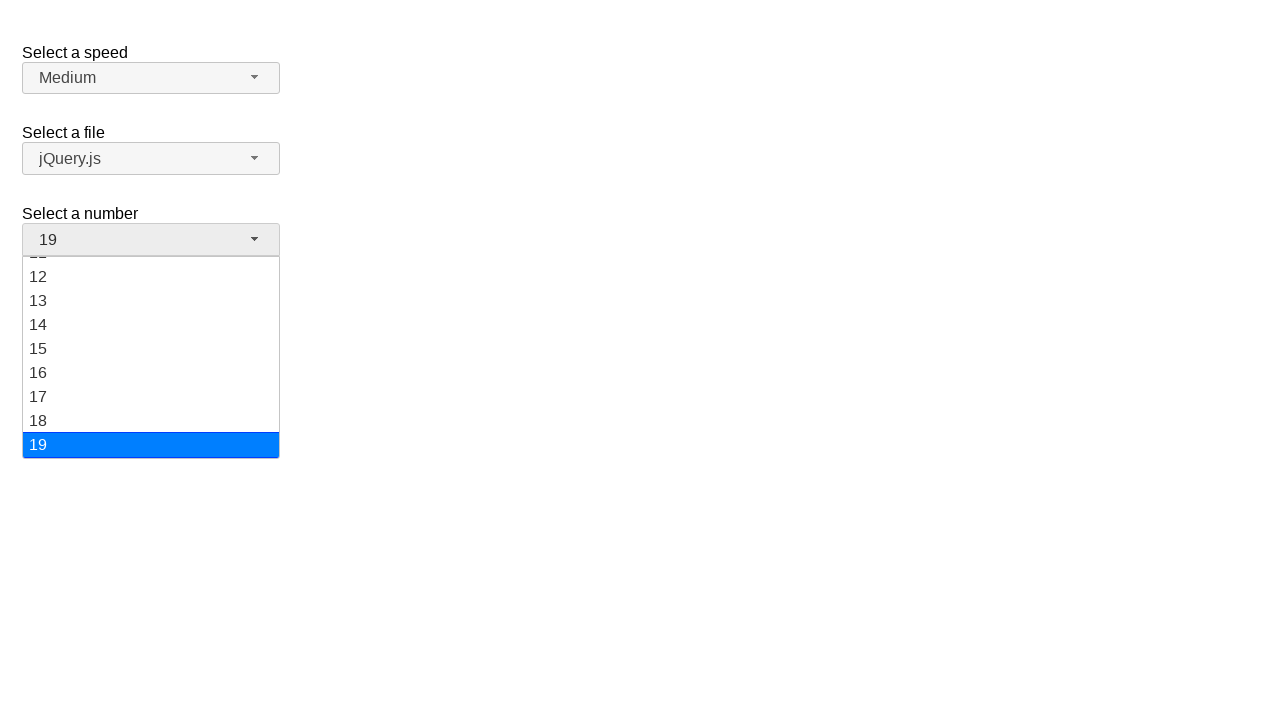

Selected number option '7' from dropdown at (151, 357) on ul#number-menu div:has-text('7')
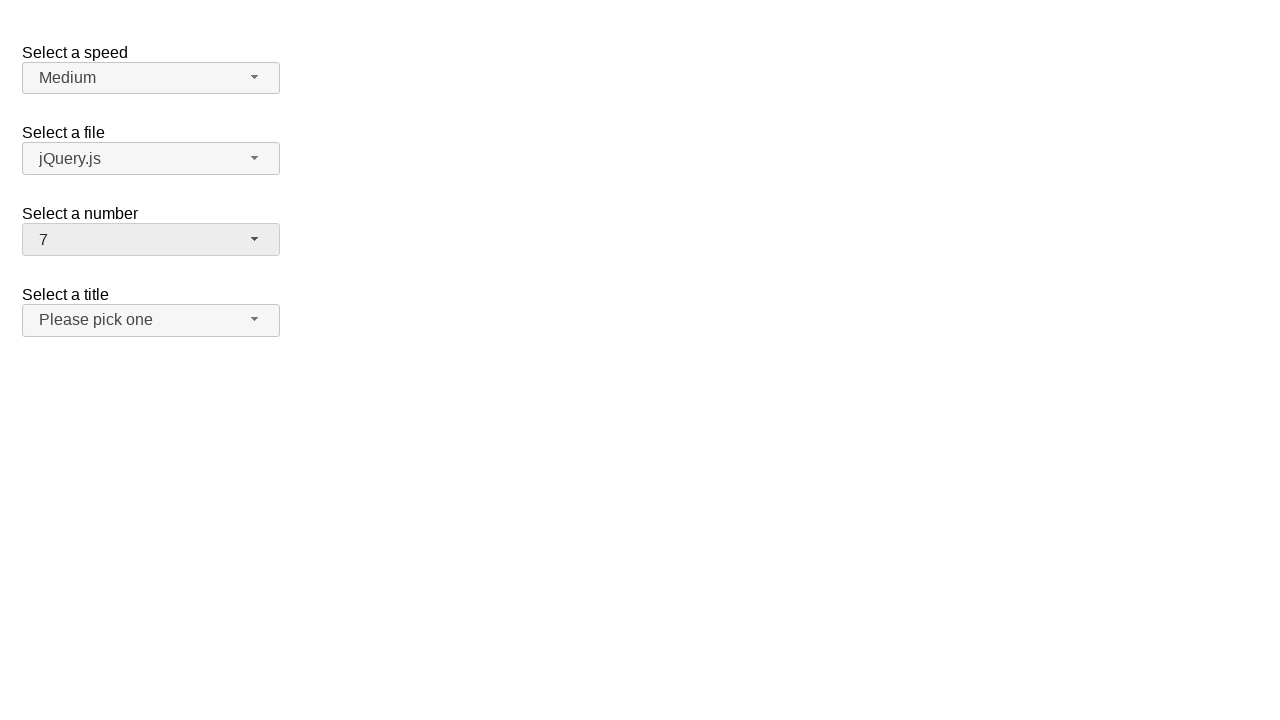

Clicked number dropdown button to expand options again at (151, 240) on span#number-button
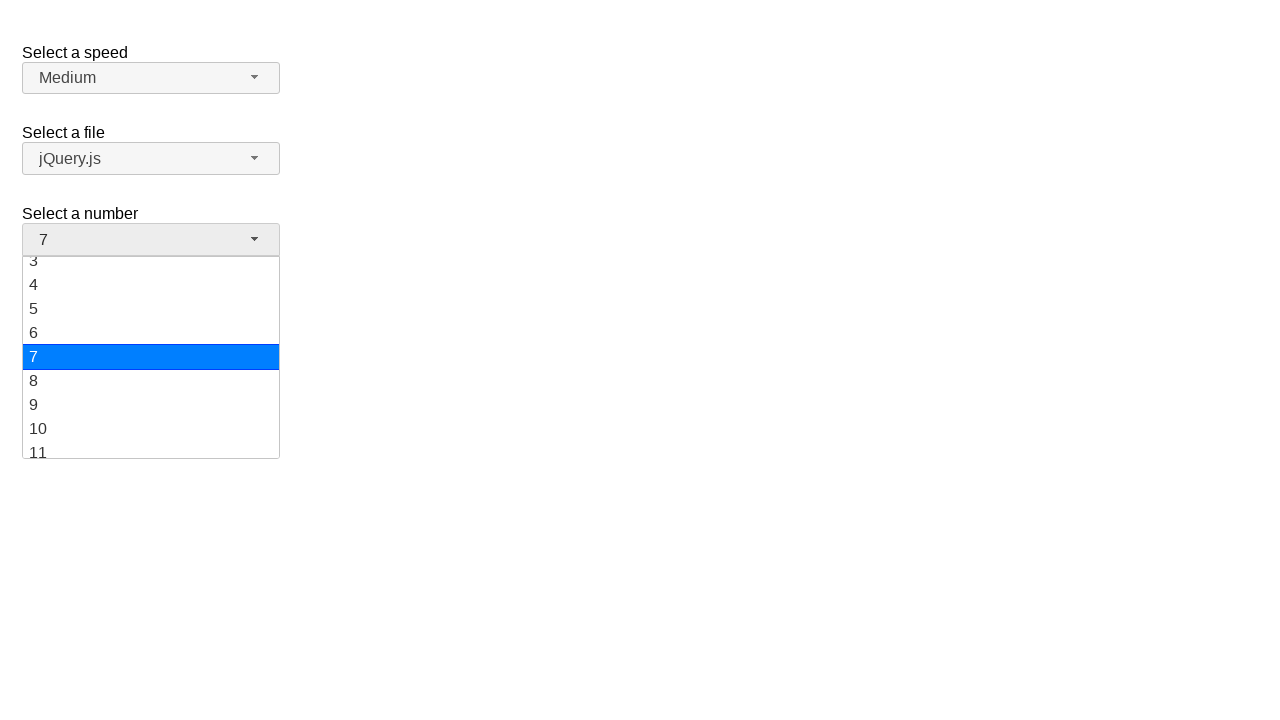

Number dropdown menu options appeared
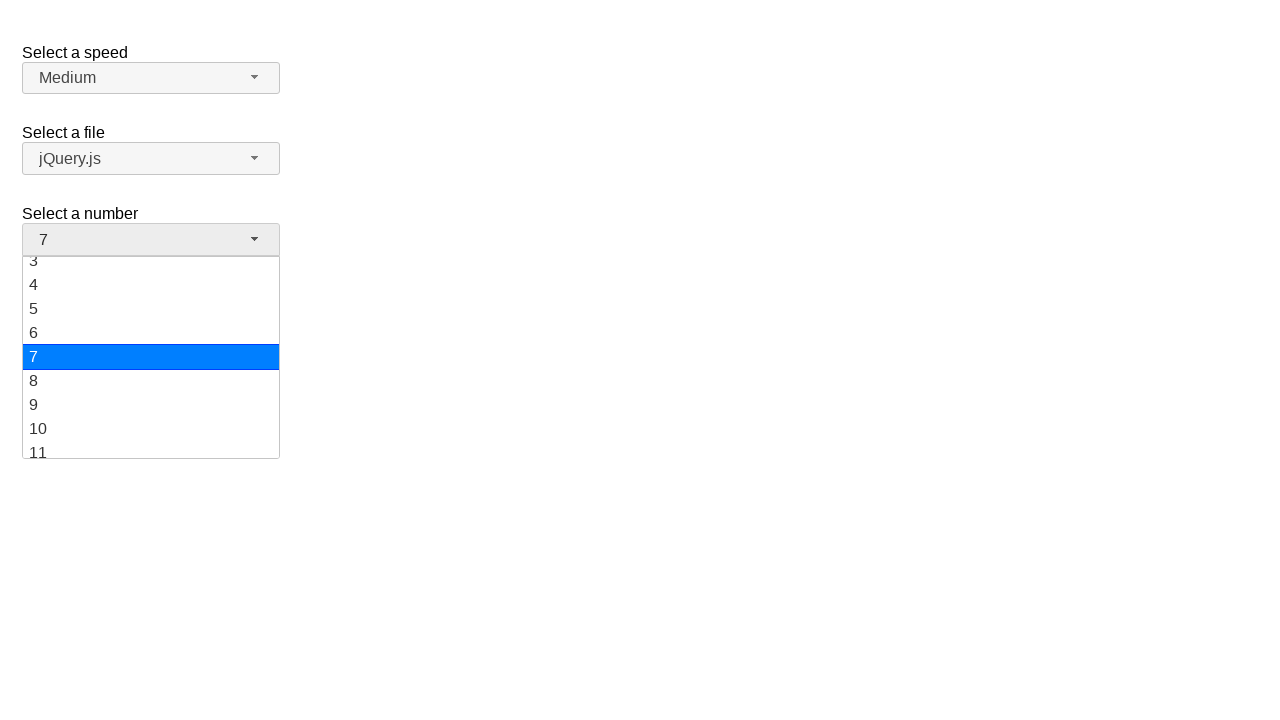

Selected number option '5' from dropdown at (151, 309) on ul#number-menu div:has-text('5')
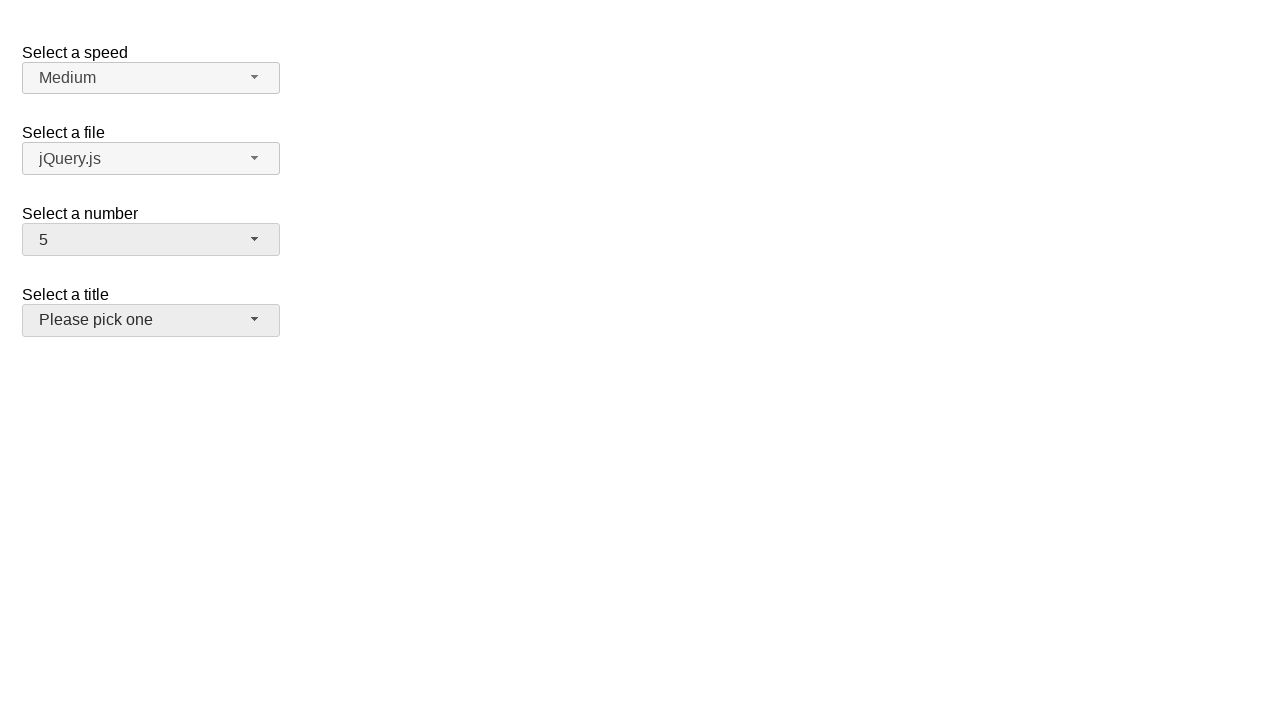

Clicked speed dropdown button to expand options at (151, 78) on span#speed-button
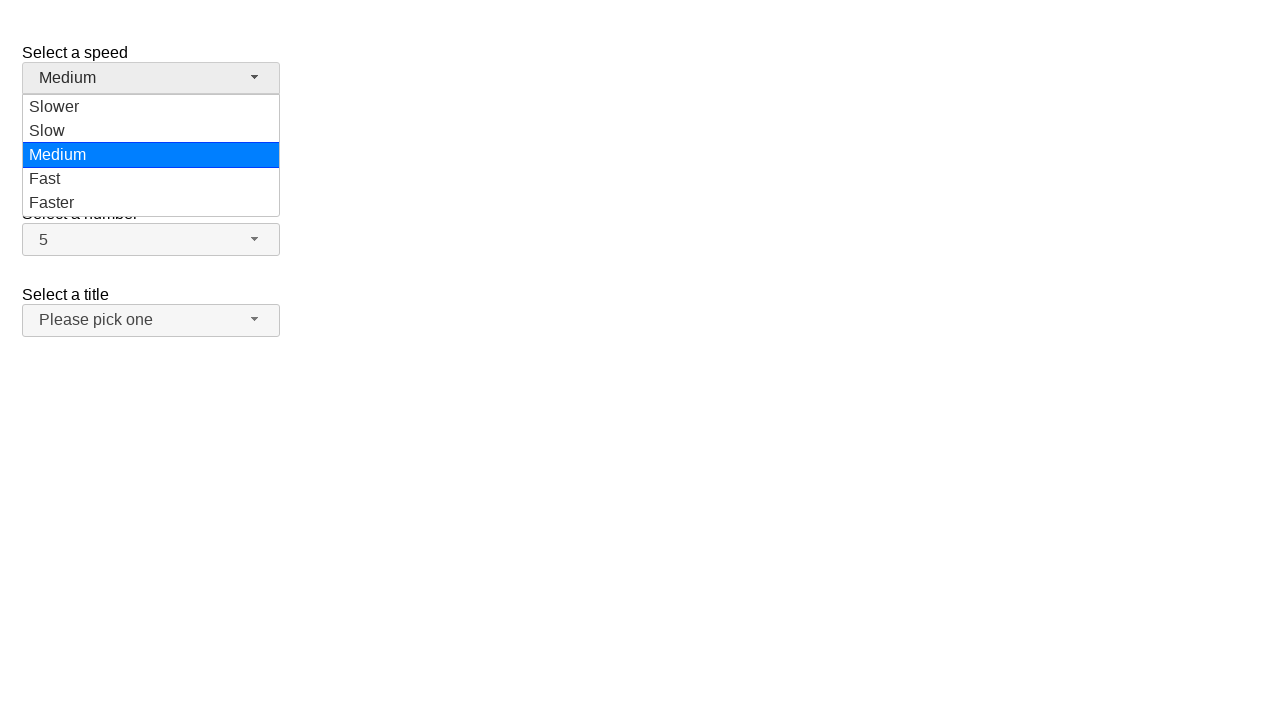

Speed dropdown menu options appeared
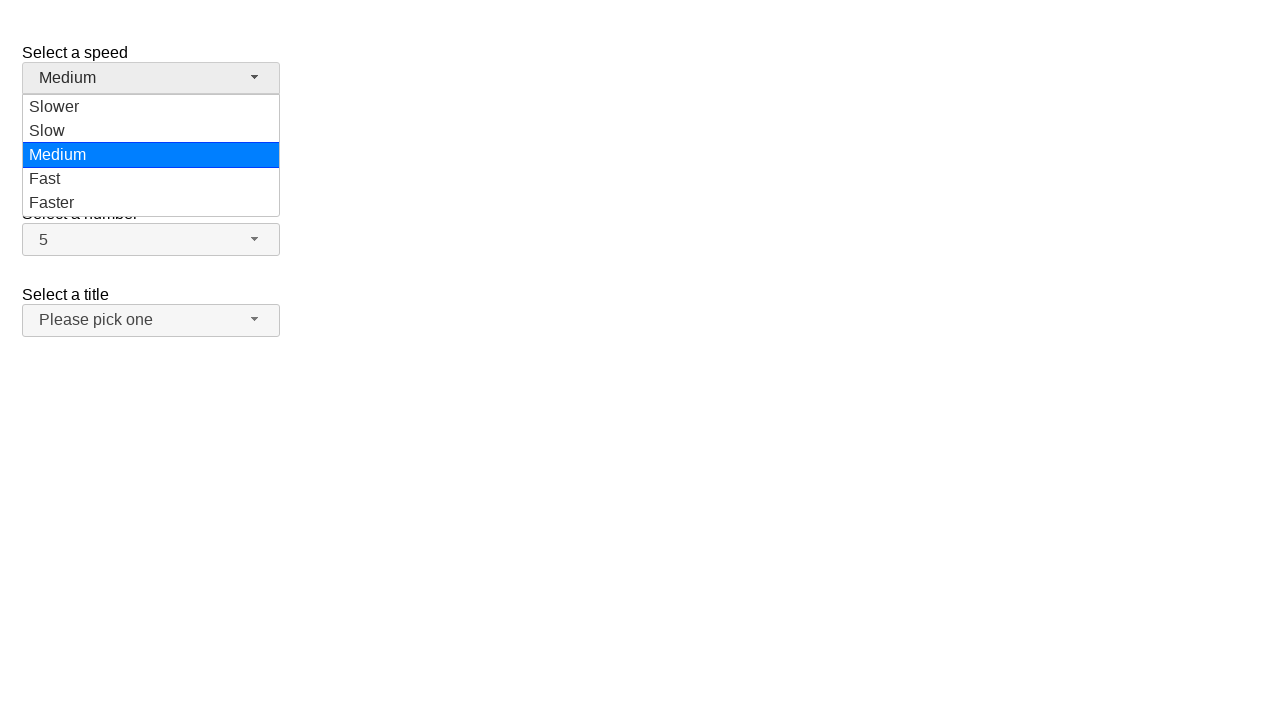

Selected speed option 'Fast' from dropdown at (151, 179) on ul#speed-menu div:has-text('Fast')
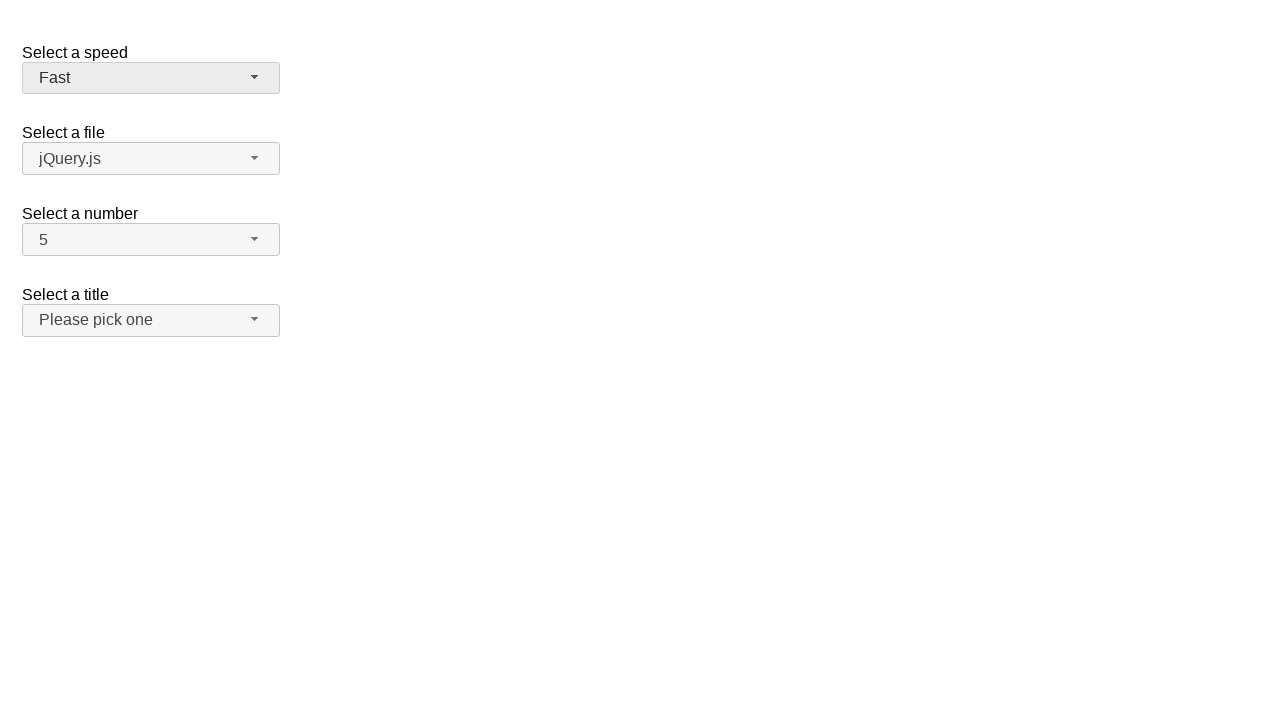

Clicked speed dropdown button to expand options again at (151, 78) on span#speed-button
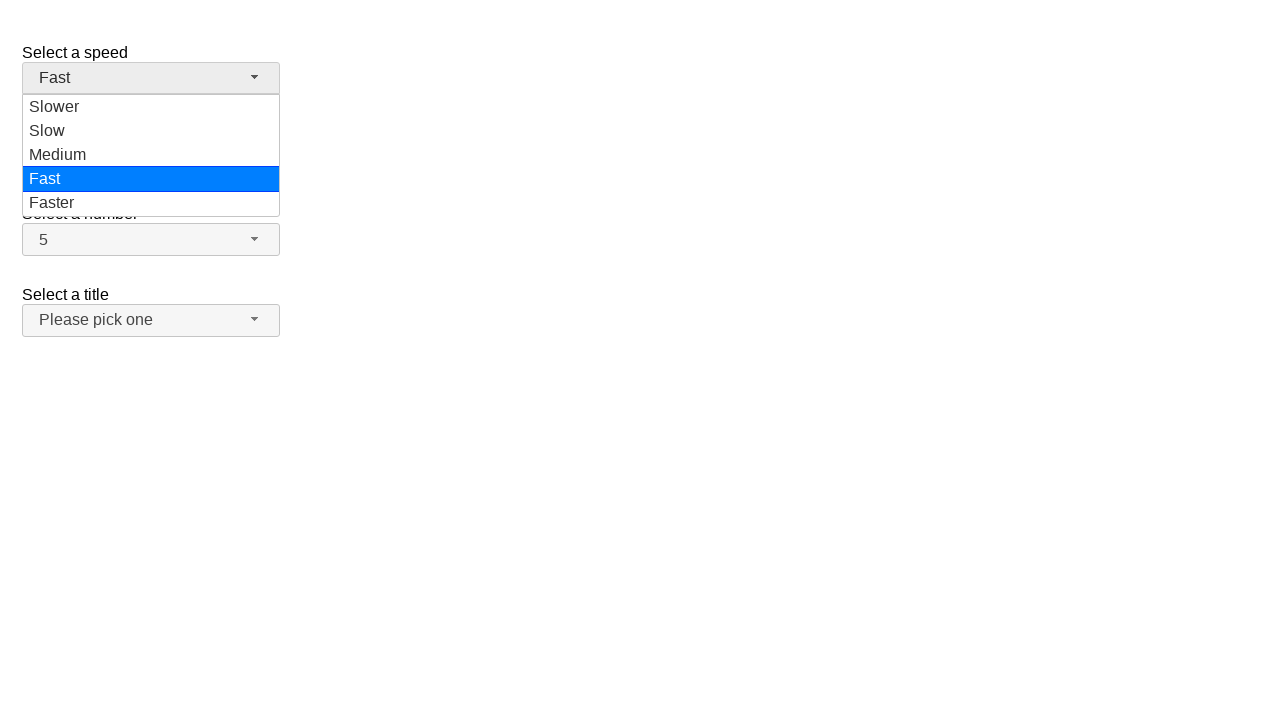

Speed dropdown menu options appeared
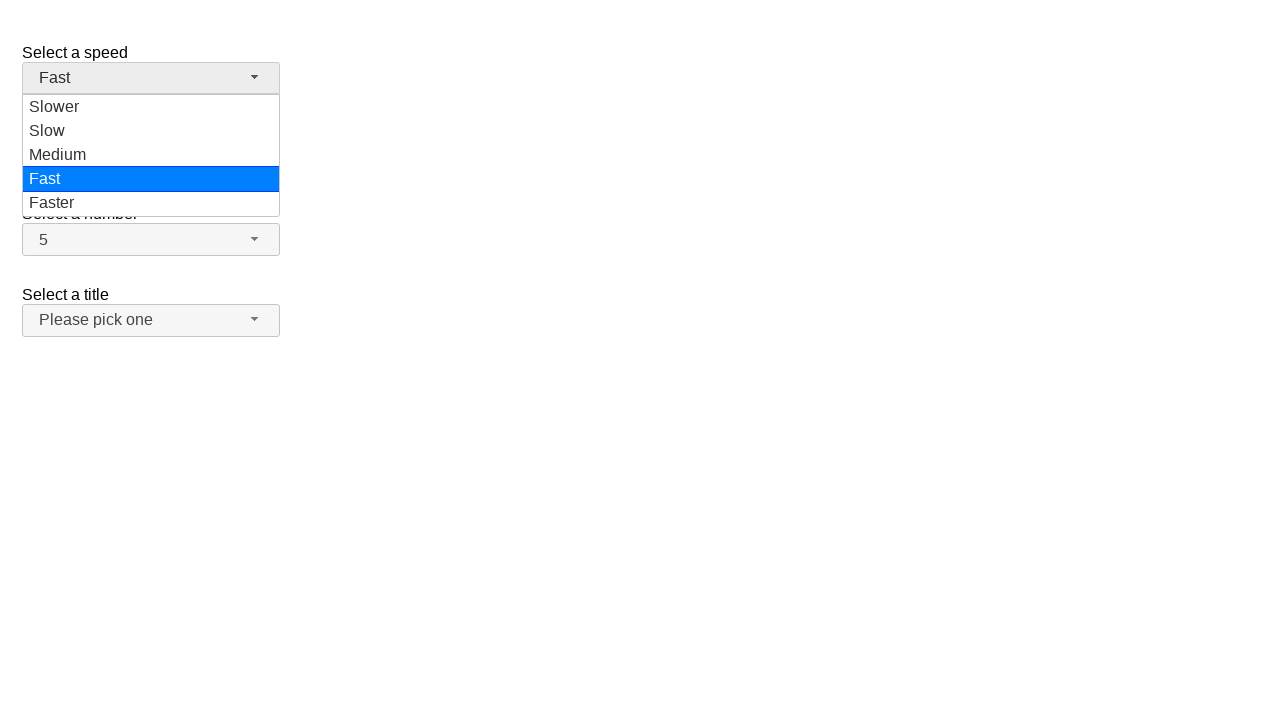

Selected speed option 'Slow' from dropdown at (151, 107) on ul#speed-menu div:has-text('Slow')
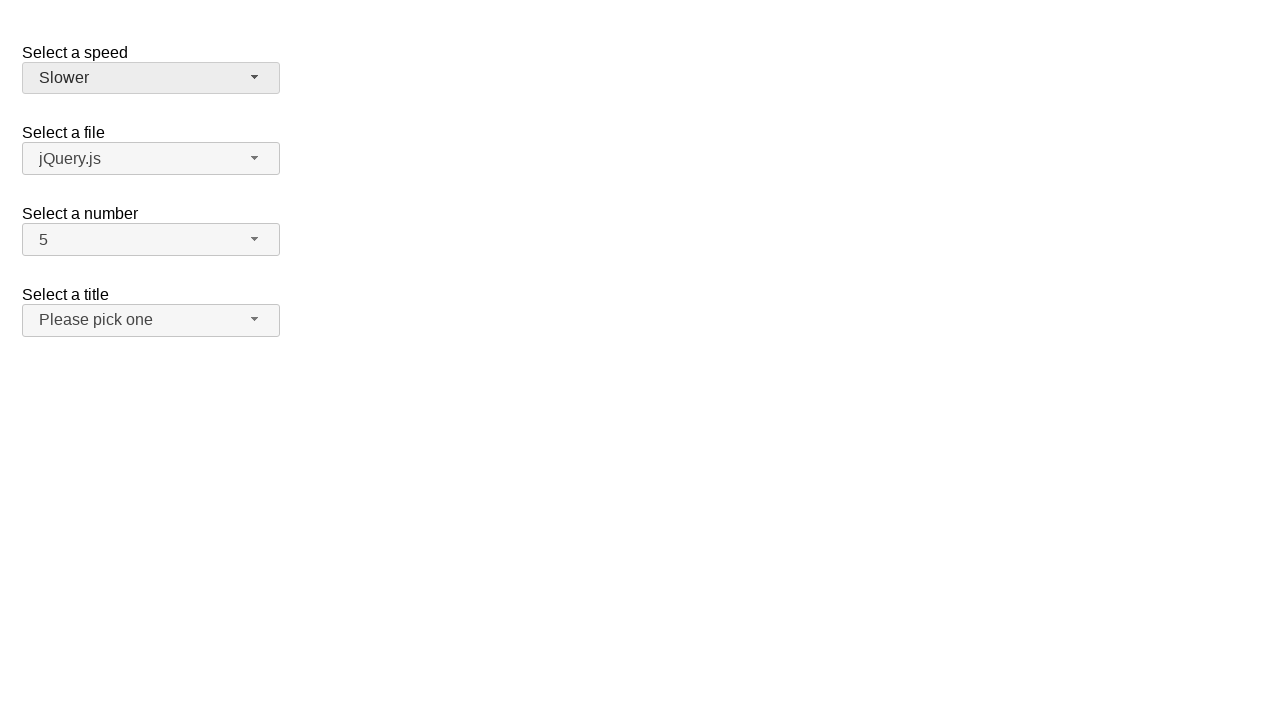

Clicked salutation dropdown button to expand options at (151, 320) on span#salutation-button
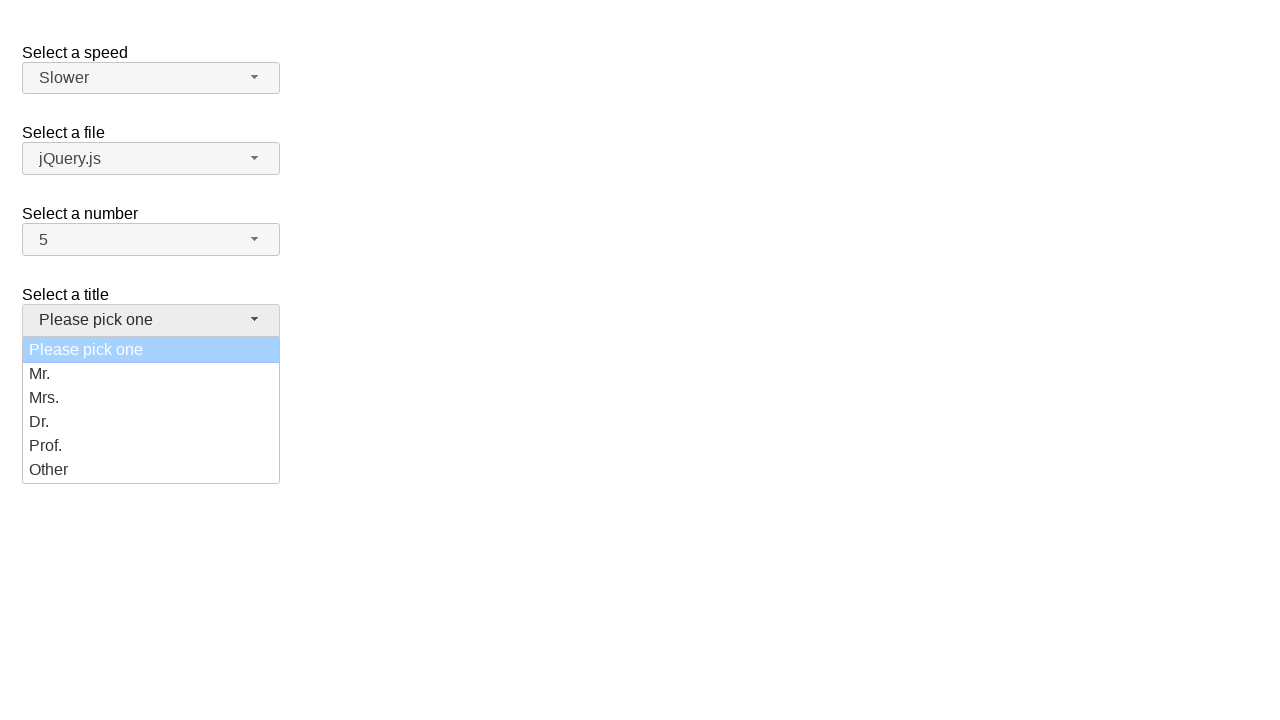

Salutation dropdown menu options appeared
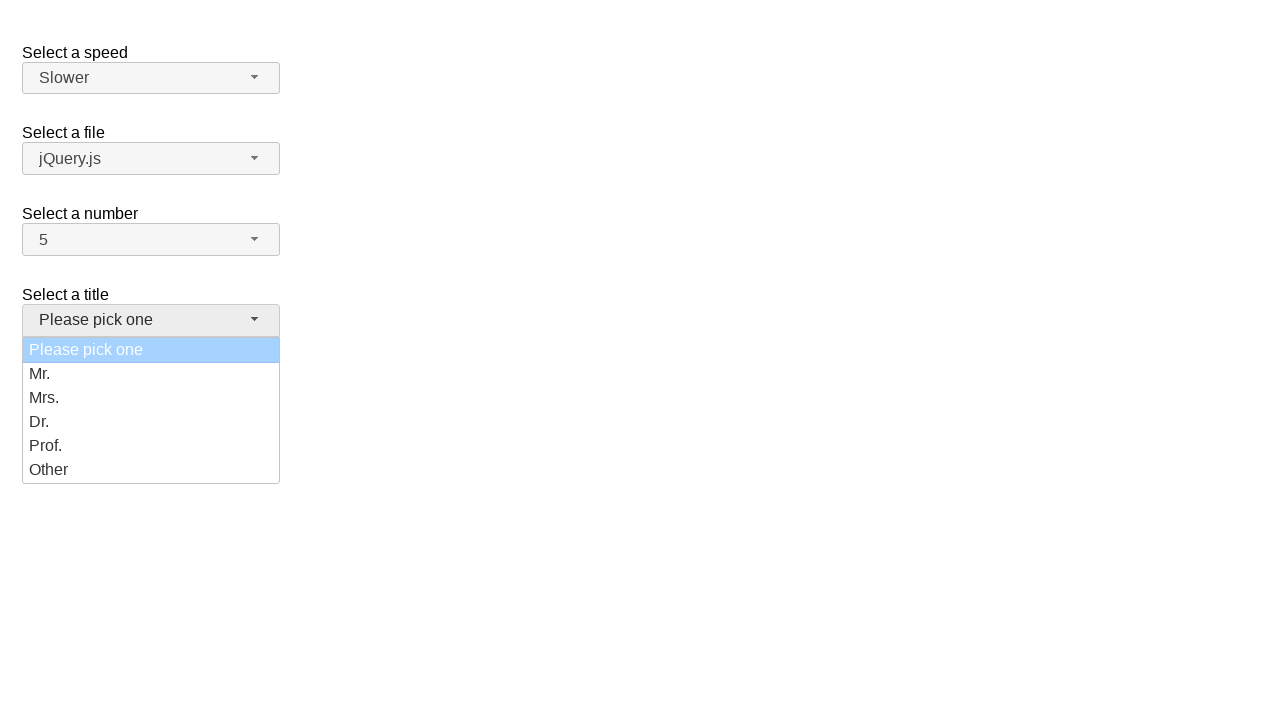

Selected salutation option 'Mrs.' from dropdown at (151, 398) on ul#salutation-menu div:has-text('Mrs.')
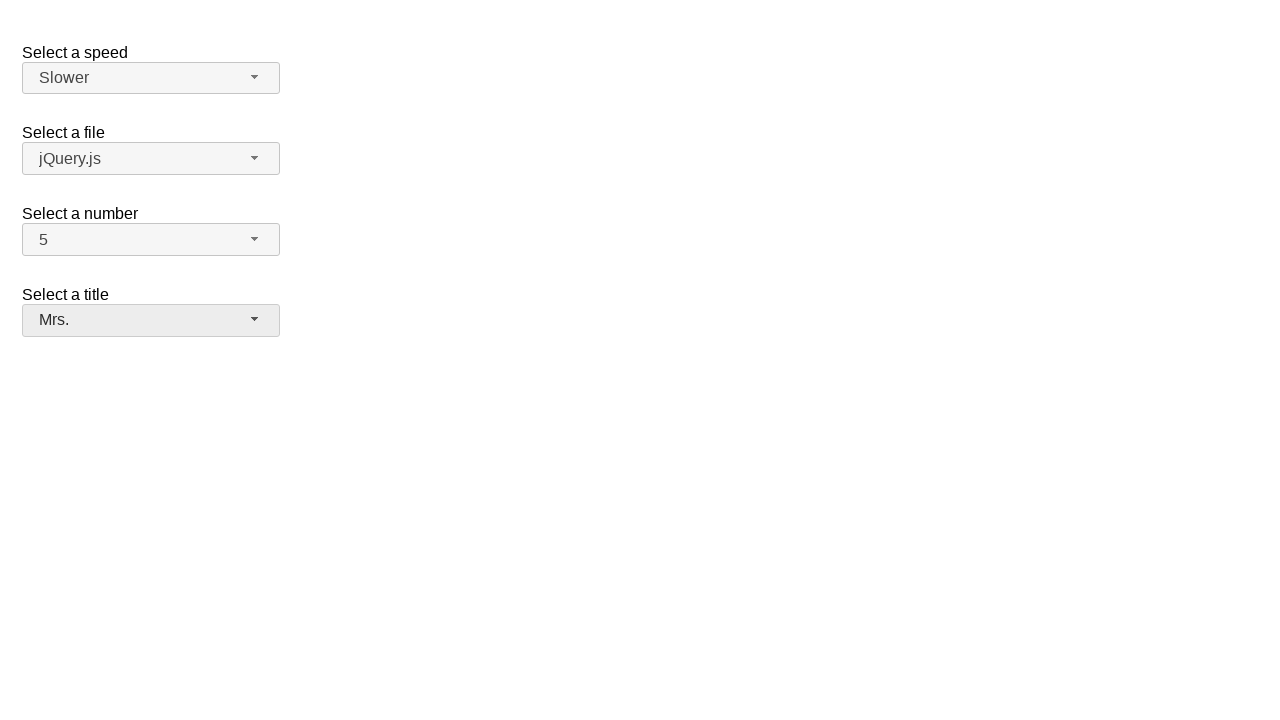

Clicked salutation dropdown button to expand options again at (151, 320) on span#salutation-button
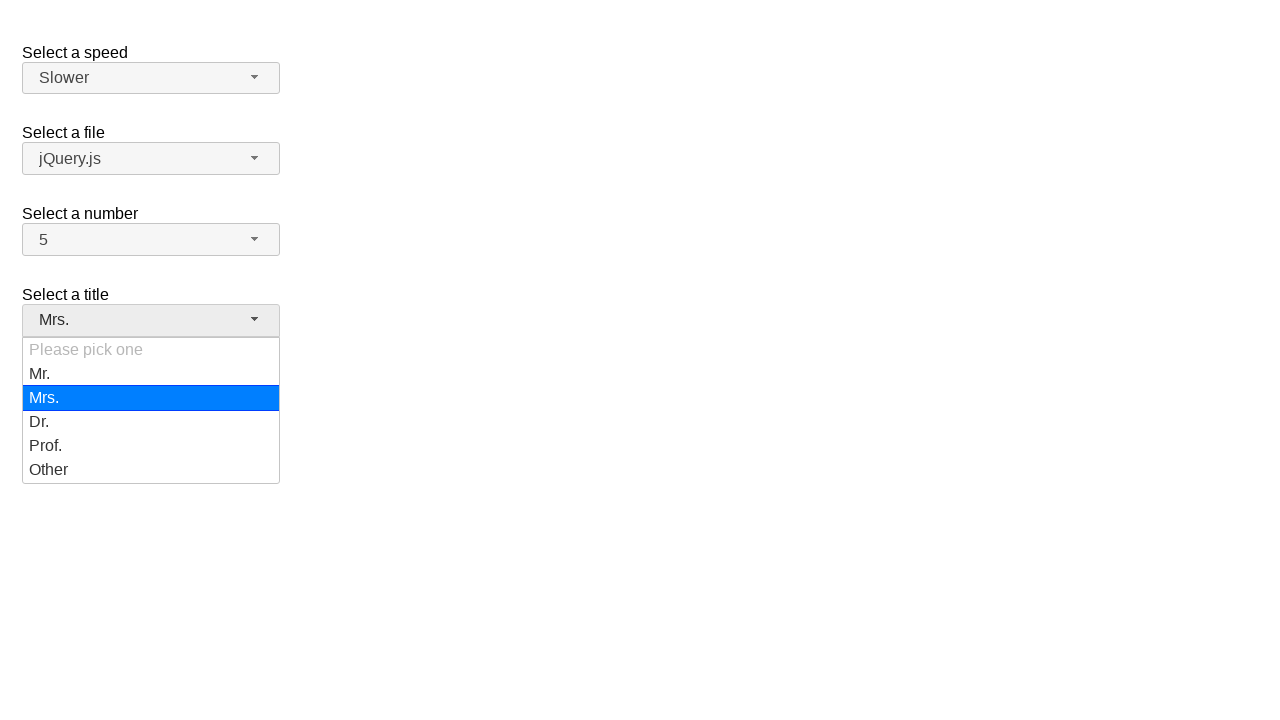

Salutation dropdown menu options appeared
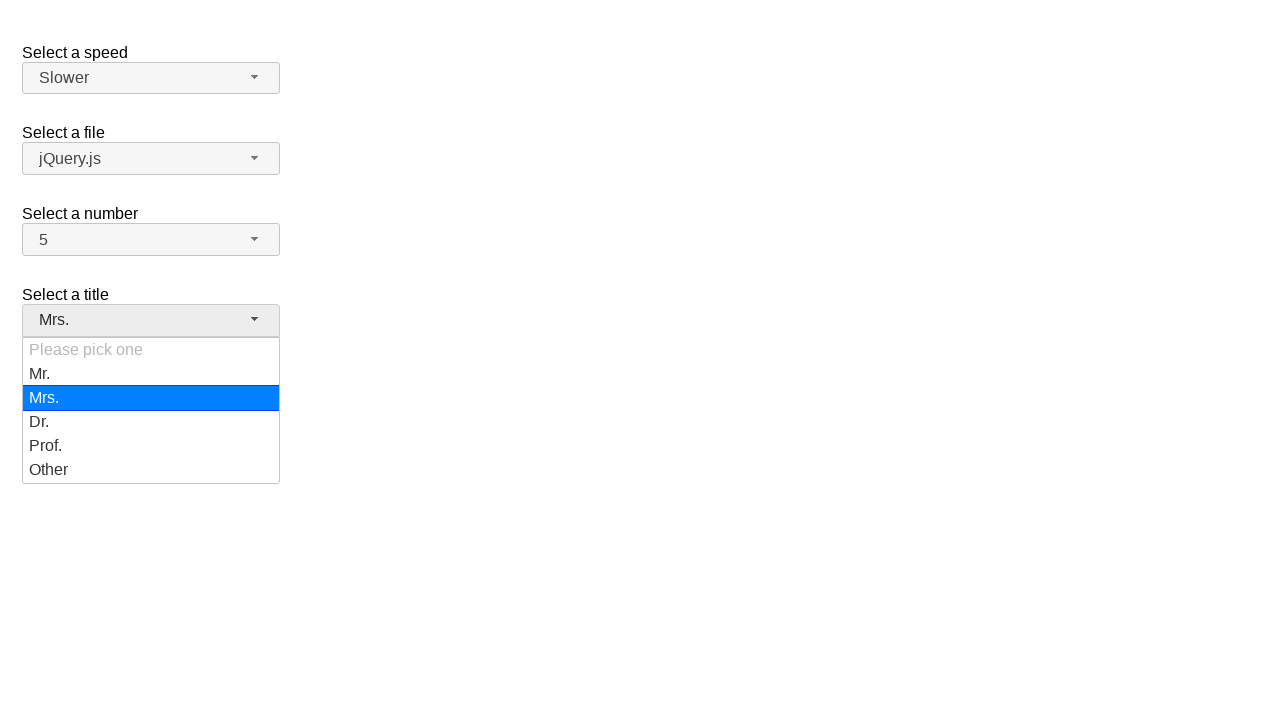

Selected salutation option 'Mr.' from dropdown at (151, 374) on ul#salutation-menu div:has-text('Mr.')
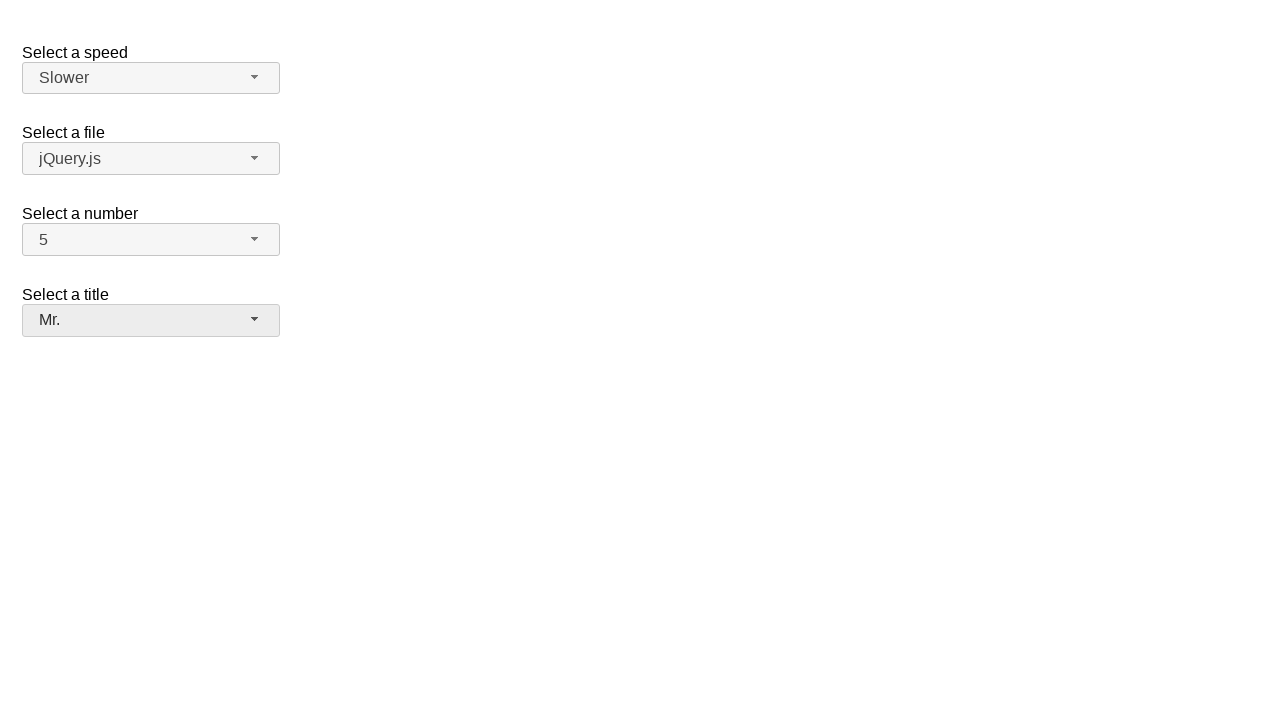

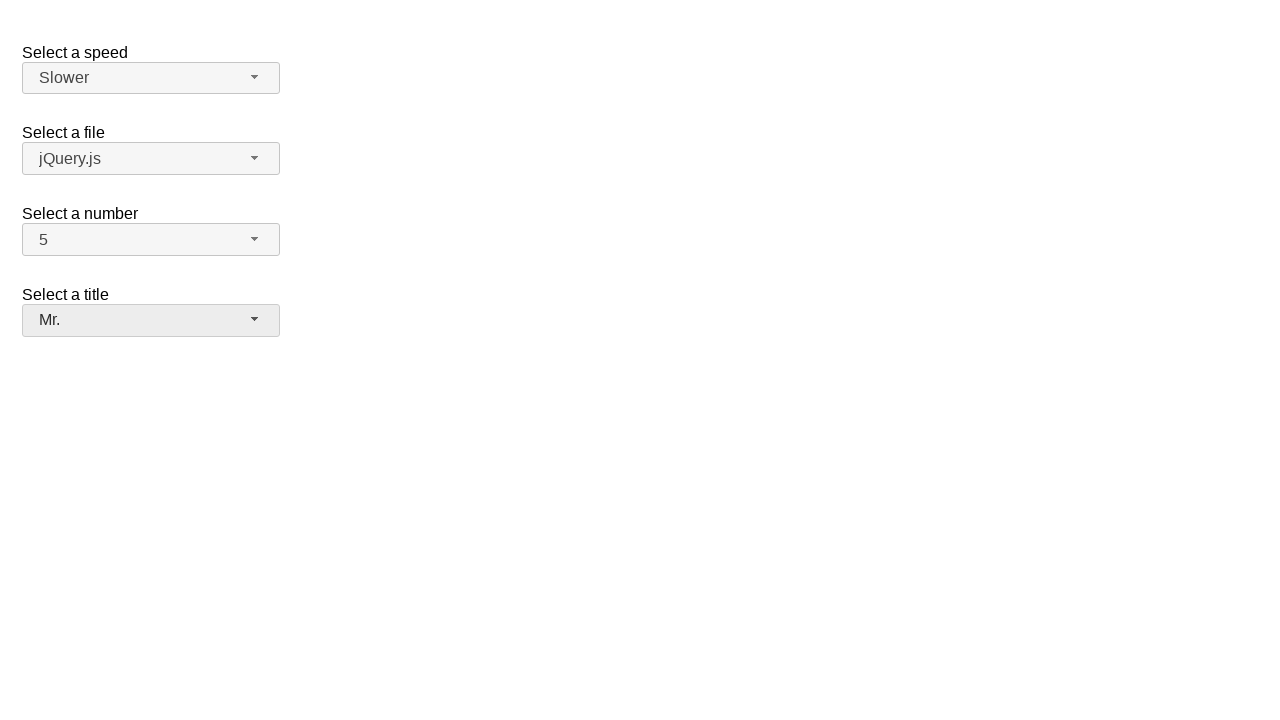